Tests alert handling functionality by triggering an alert popup and accepting it

Starting URL: http://demo.automationtesting.in/Alerts.html

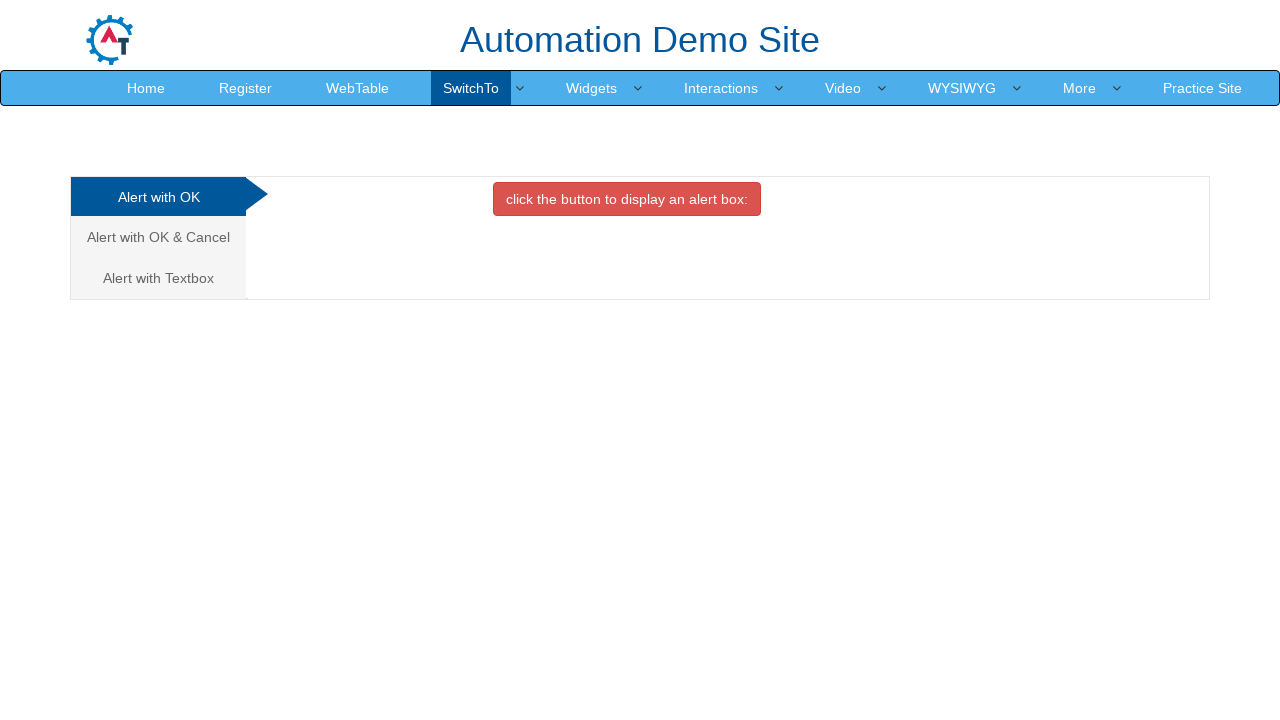

Clicked button to trigger alert popup at (627, 199) on button[onclick='alertbox()']
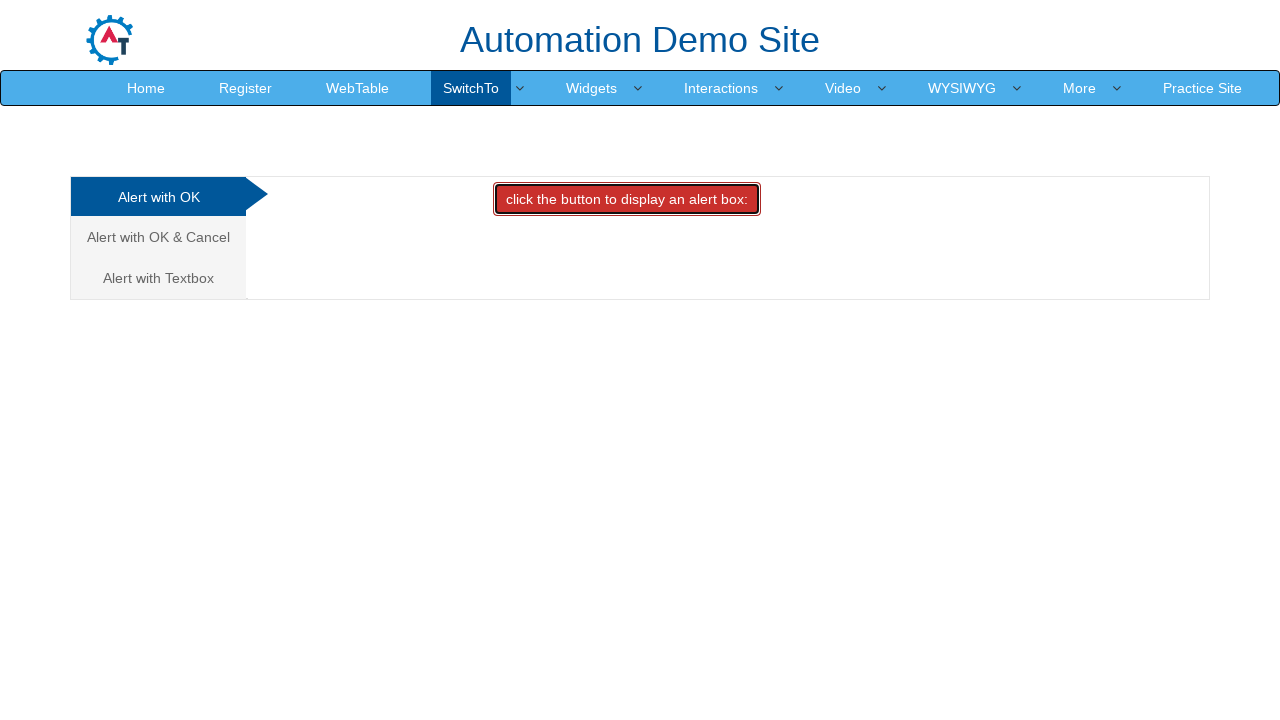

Set up dialog handler to accept alert
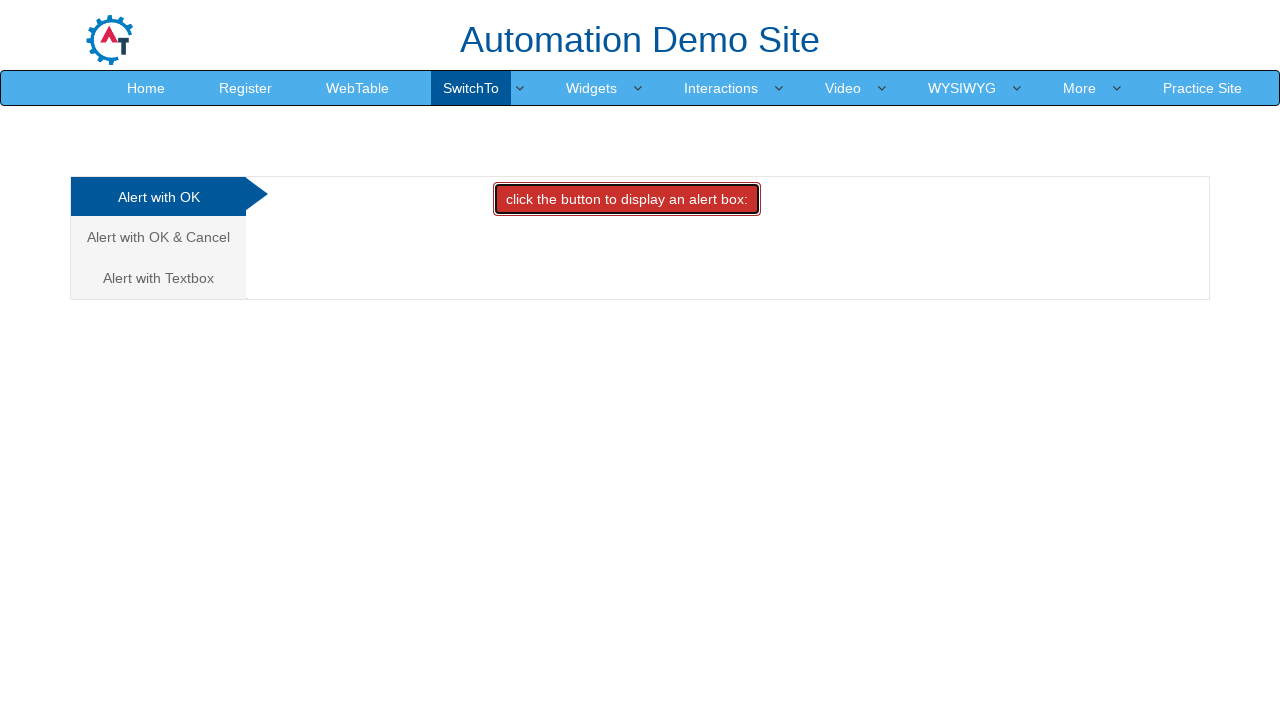

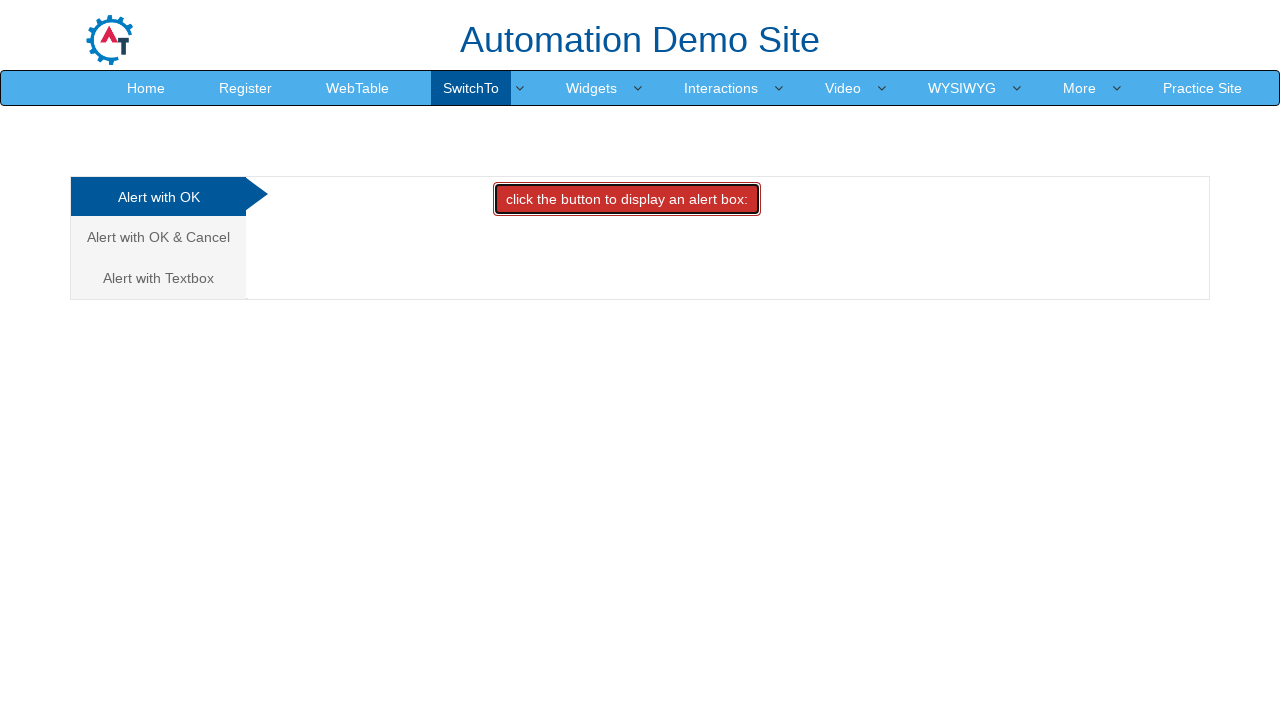